Tests horizontal slider functionality by moving the slider to specific positions using keyboard controls

Starting URL: http://the-internet.herokuapp.com/horizontal_slider

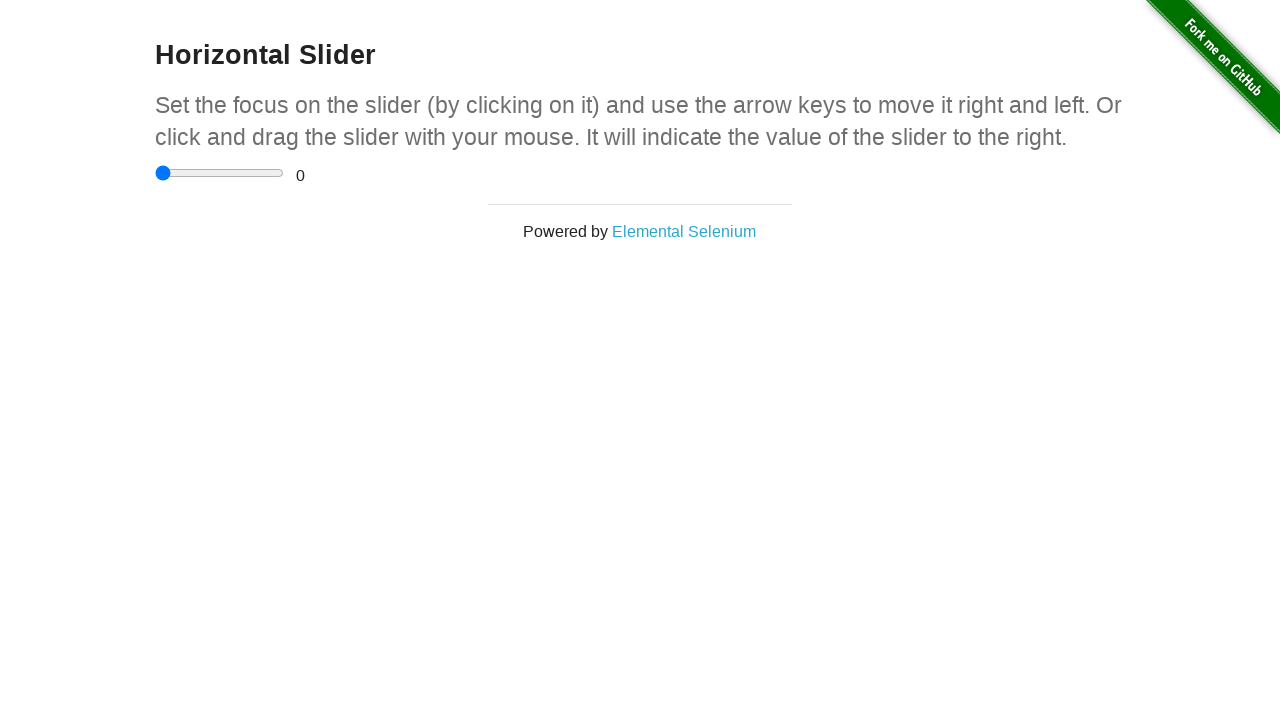

Clicked on the slider to focus it at (220, 173) on input
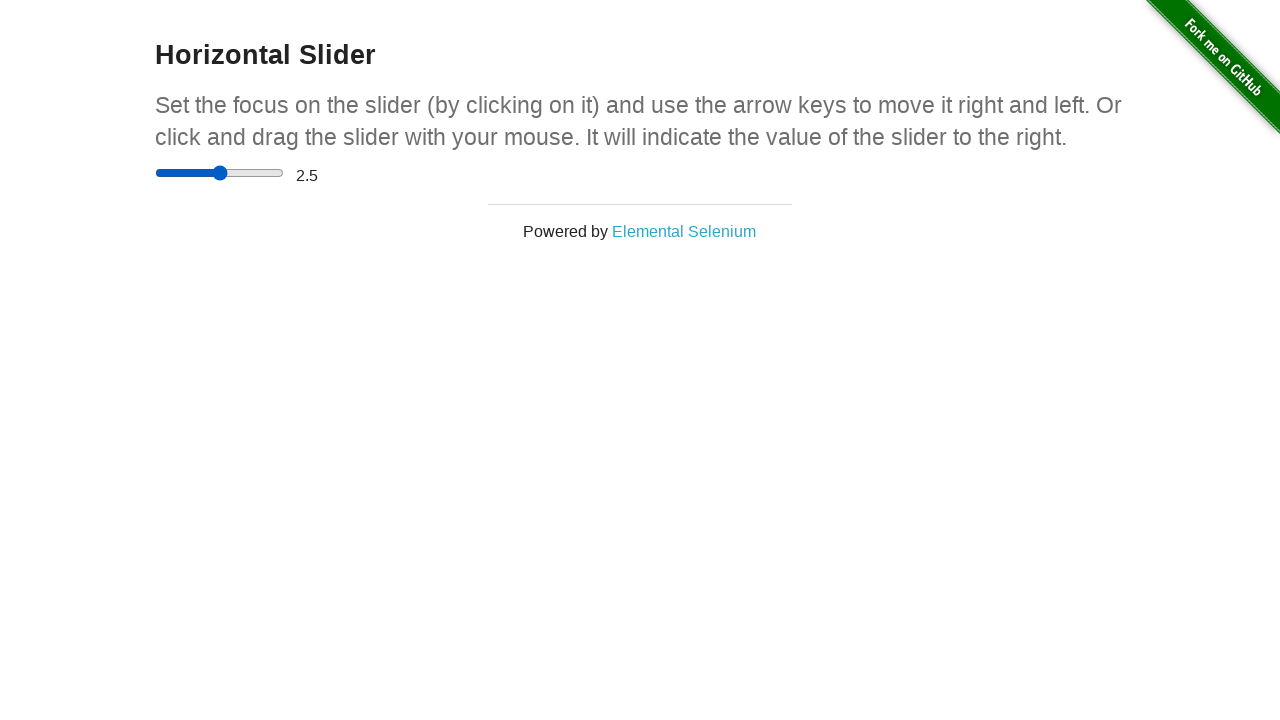

Pressed Control key down
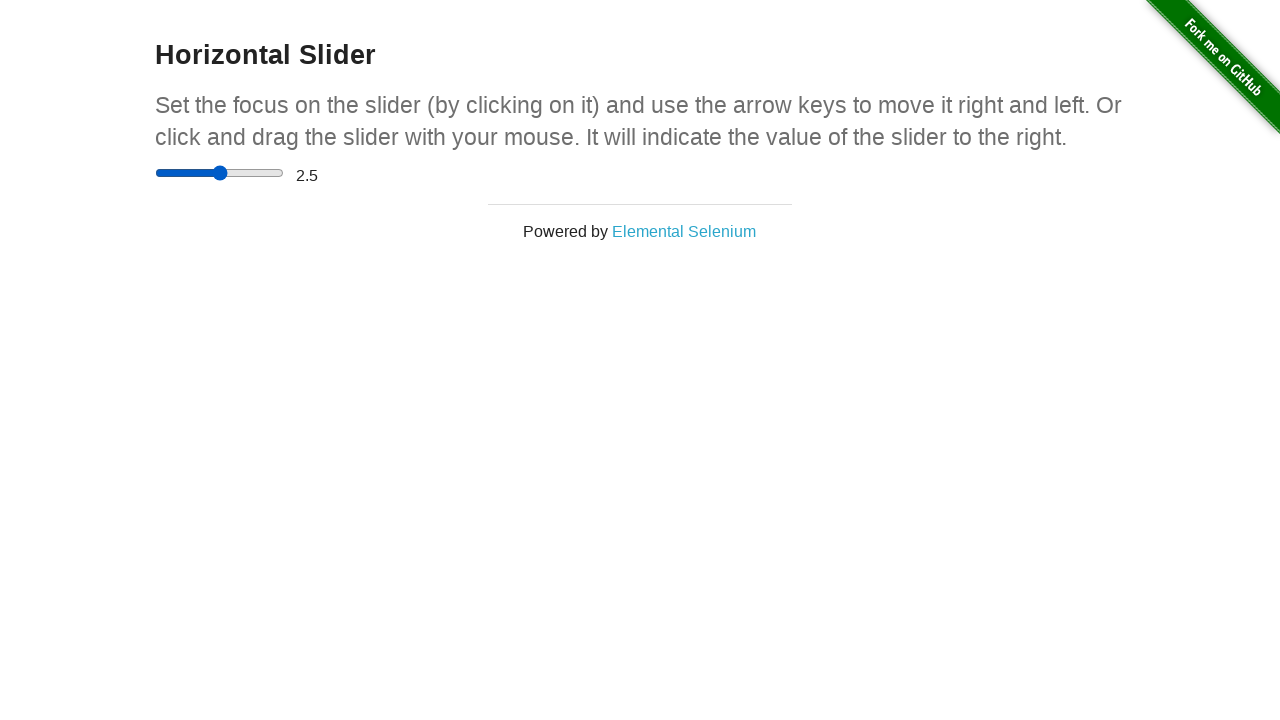

Pressed ArrowRight key (iteration 1/5) while holding Control
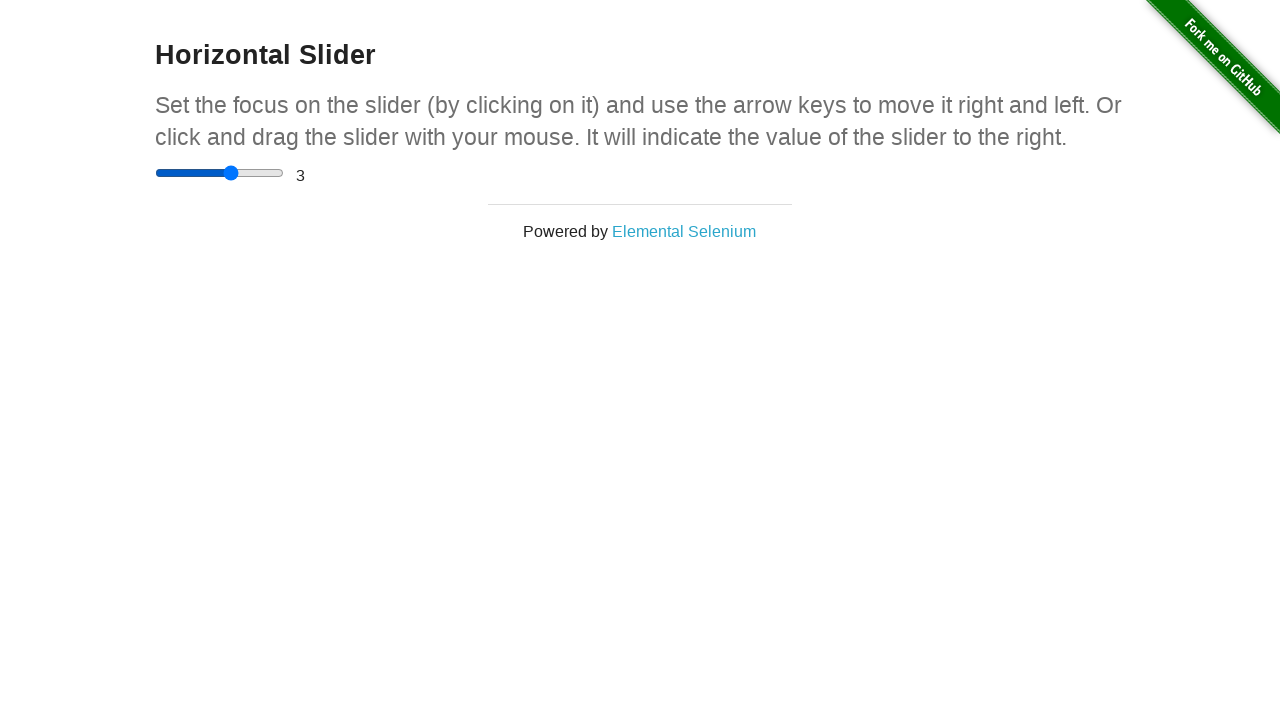

Pressed ArrowRight key (iteration 2/5) while holding Control
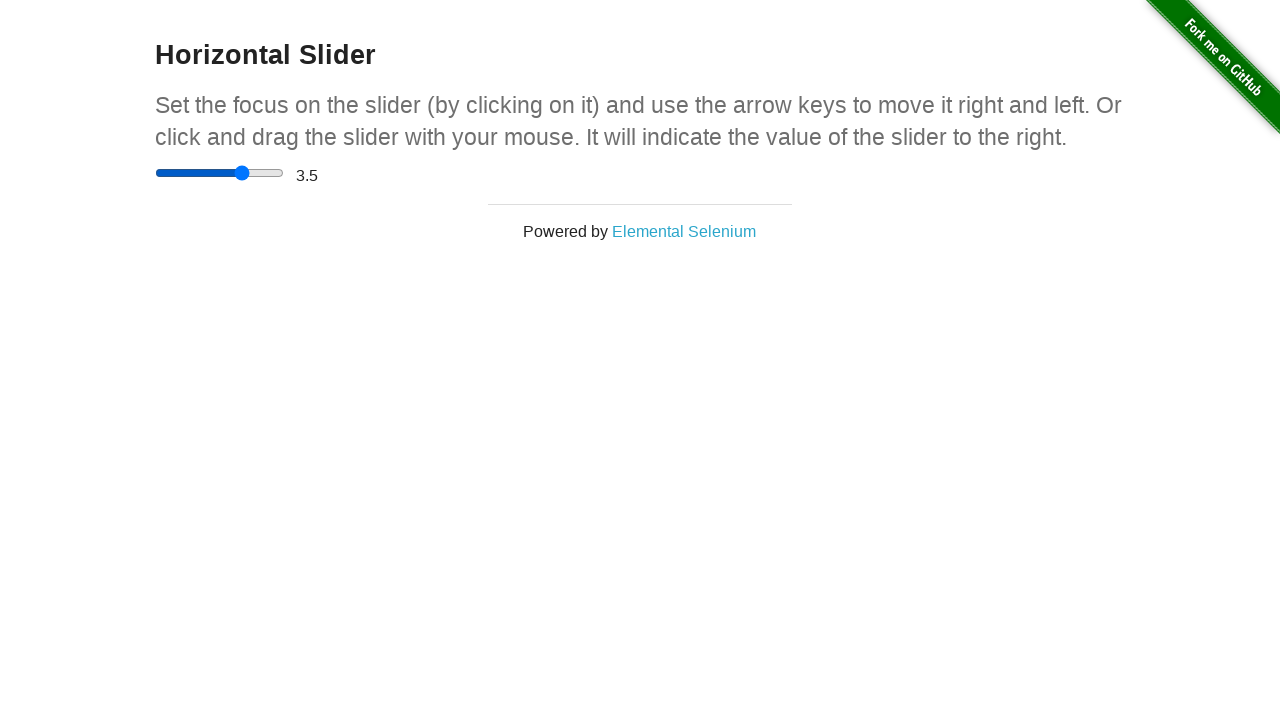

Pressed ArrowRight key (iteration 3/5) while holding Control
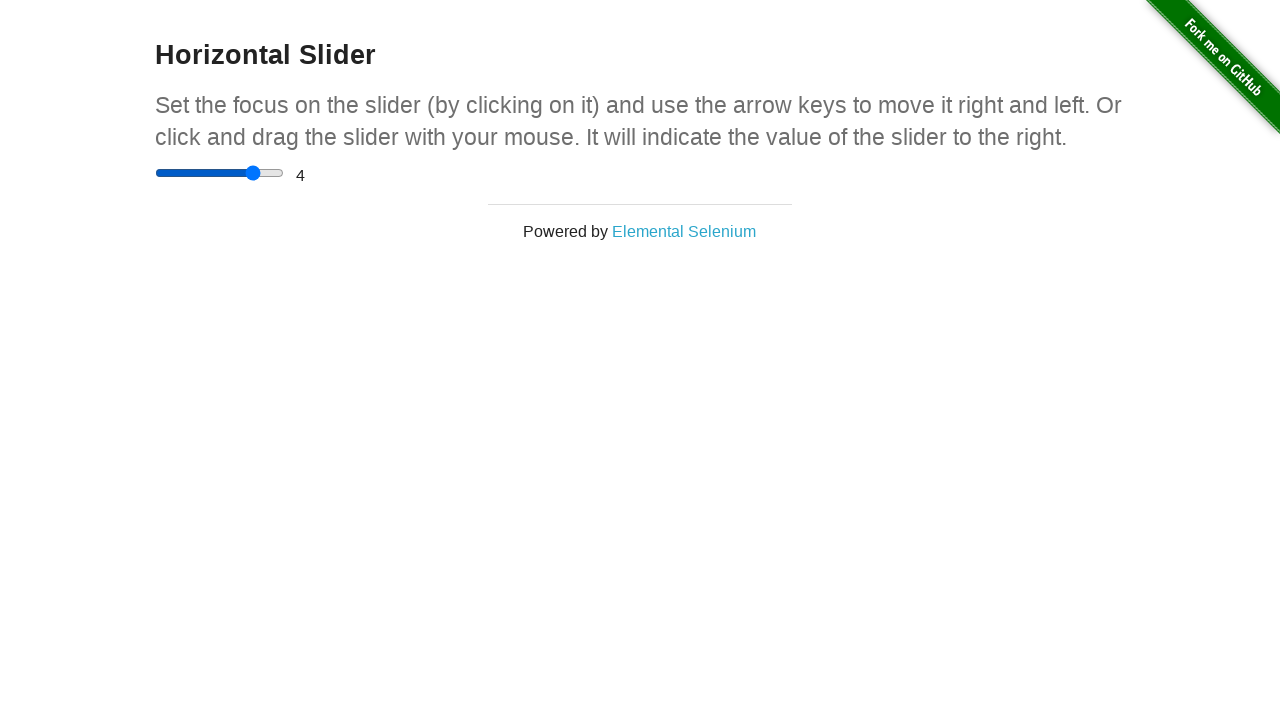

Pressed ArrowRight key (iteration 4/5) while holding Control
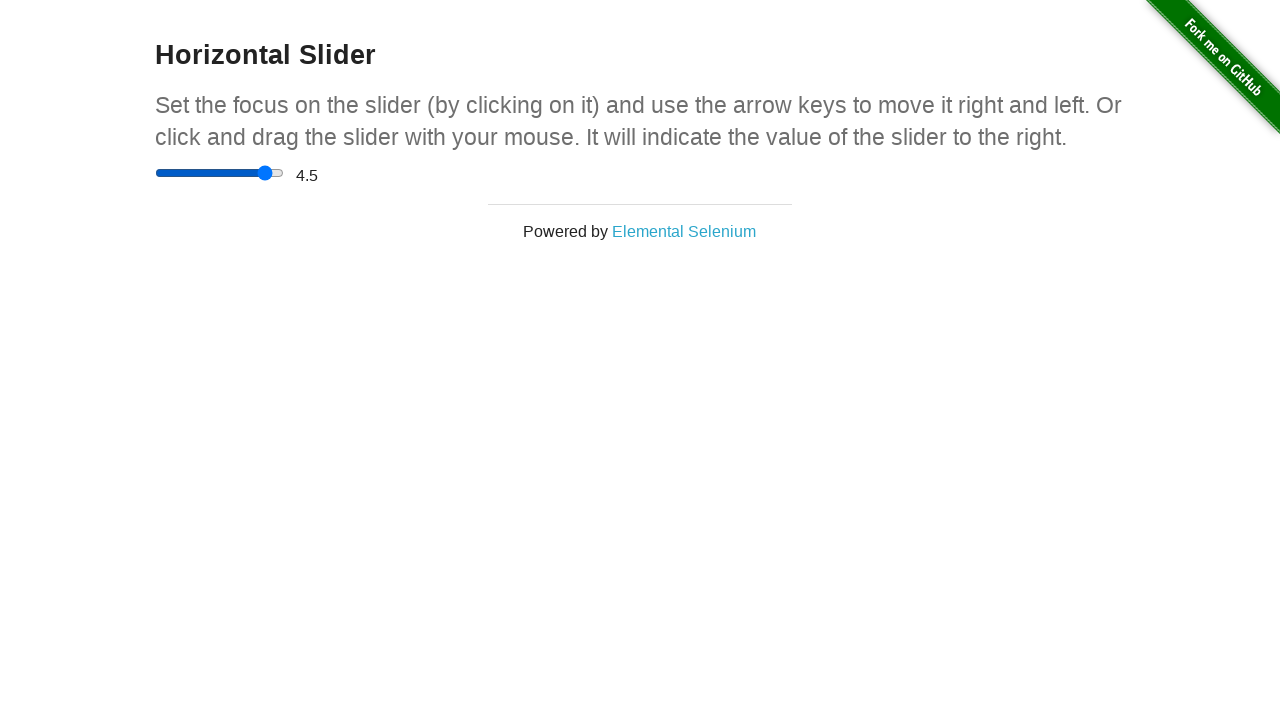

Pressed ArrowRight key (iteration 5/5) while holding Control
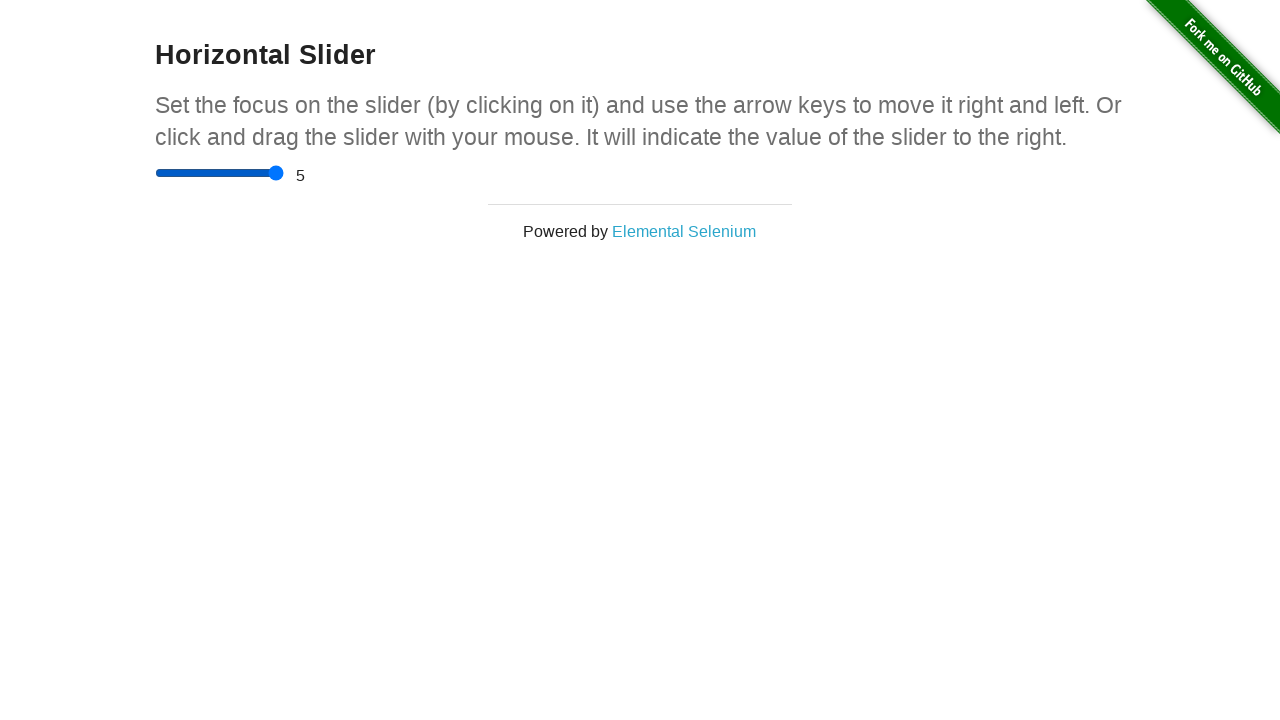

Released Control key
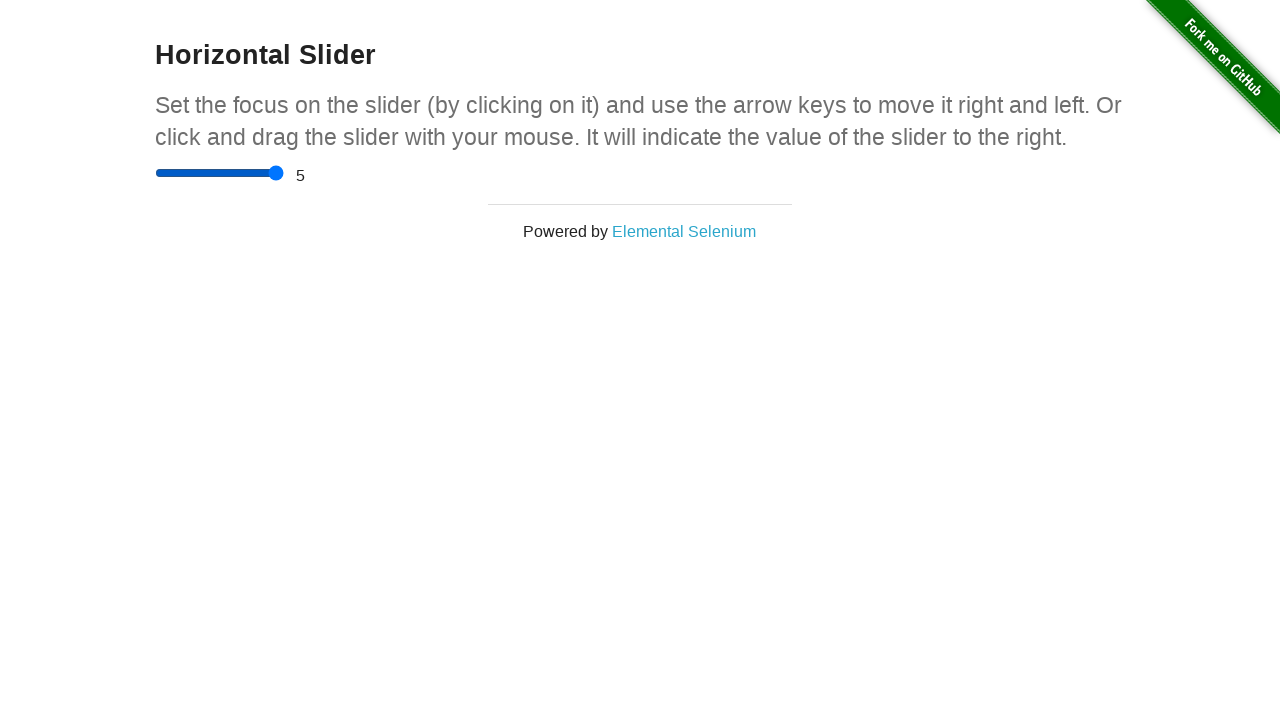

Verified slider value display element is present
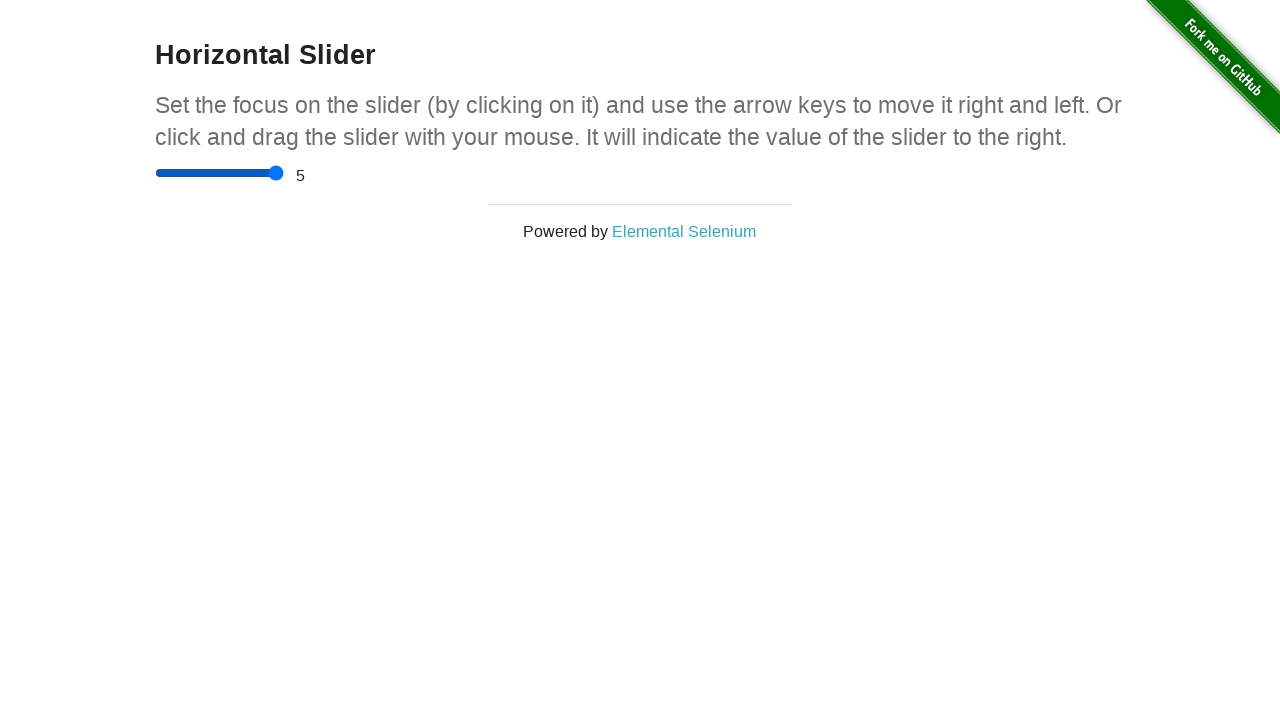

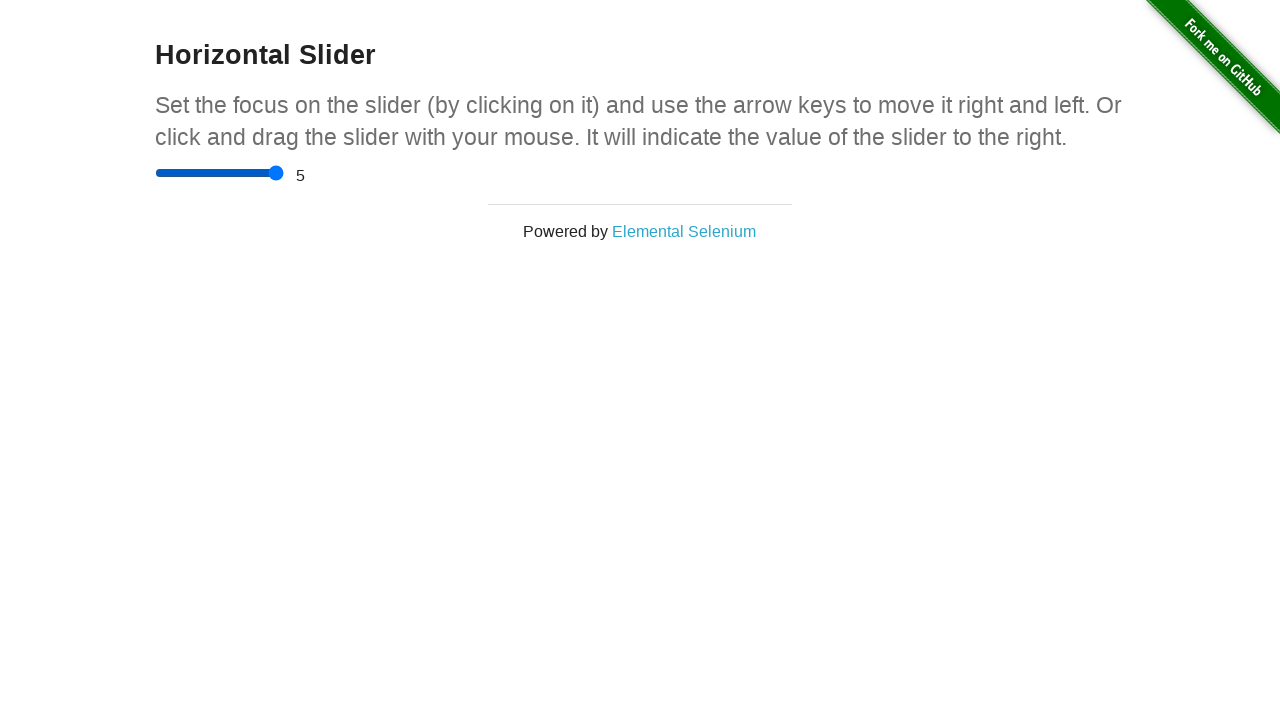